Finds and clicks a link with calculated text (based on math formula), then fills out a registration form on the resulting page.

Starting URL: http://suninjuly.github.io/find_link_text

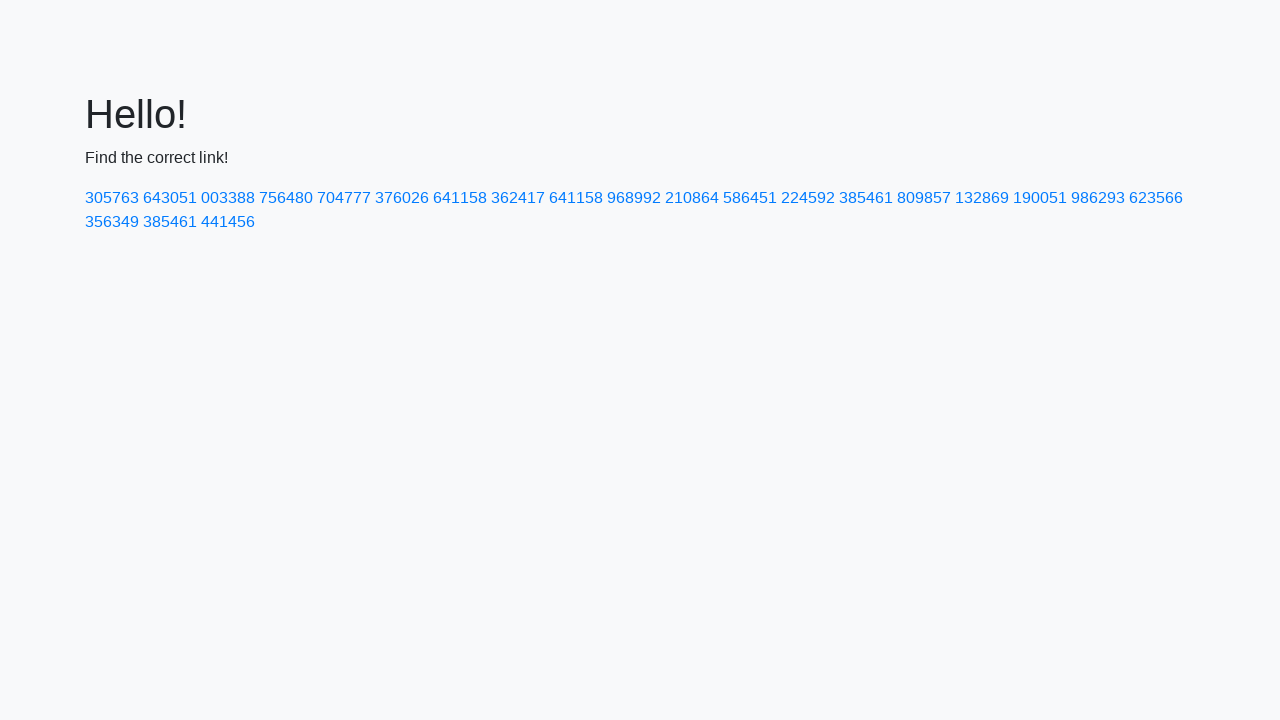

Clicked link with calculated text '224592' at (808, 198) on text=224592
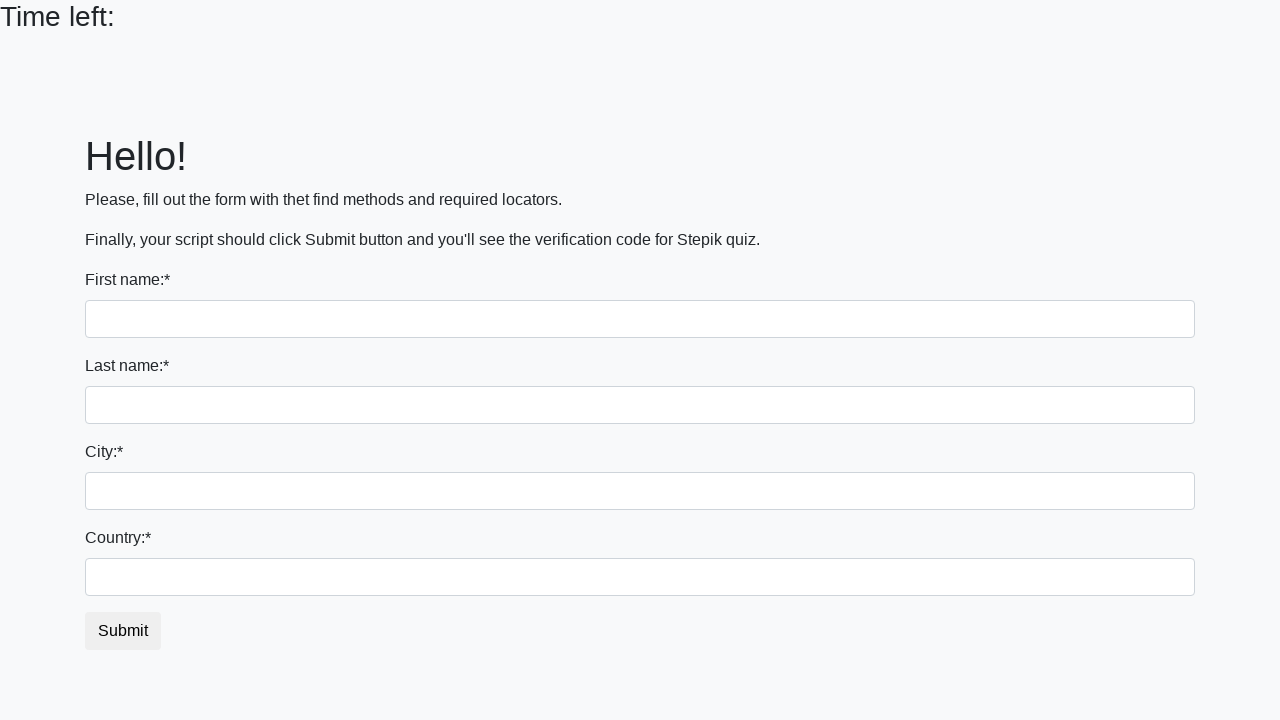

Filled first name field with 'Ivan' on input:first-of-type
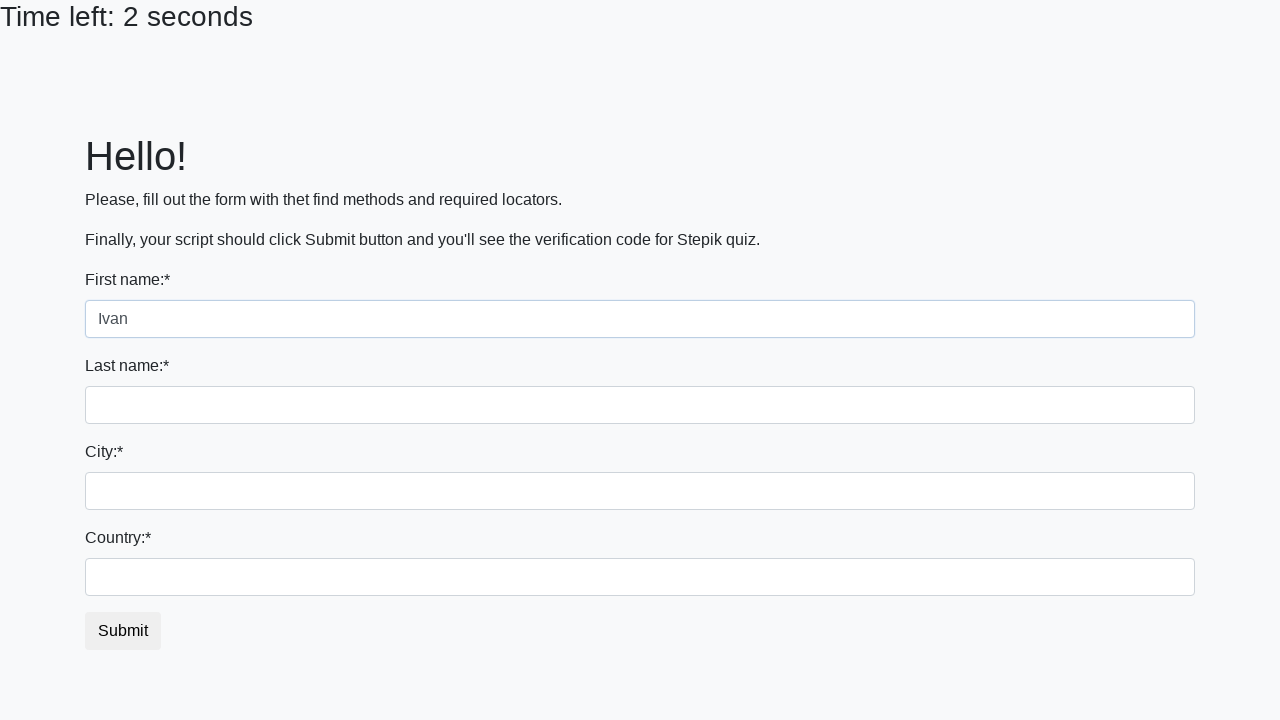

Filled last name field with 'Petrov' on input[name='last_name']
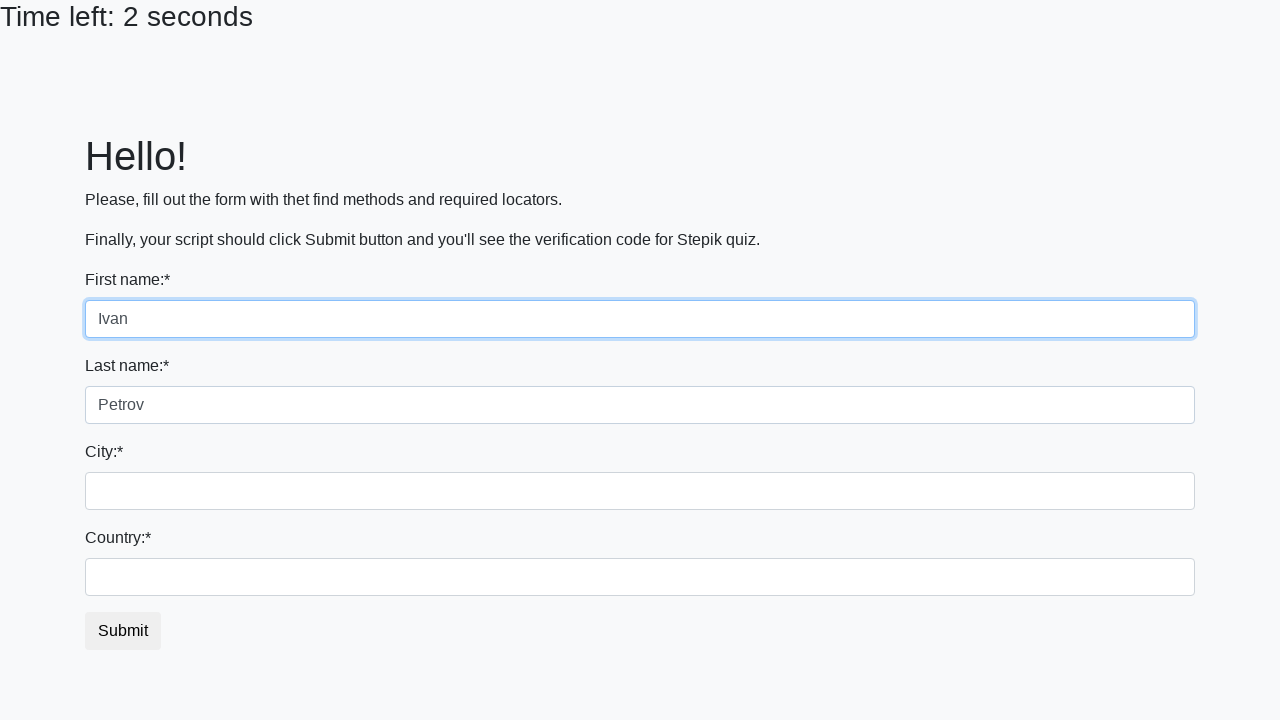

Filled city field with 'Smolensk' on .city
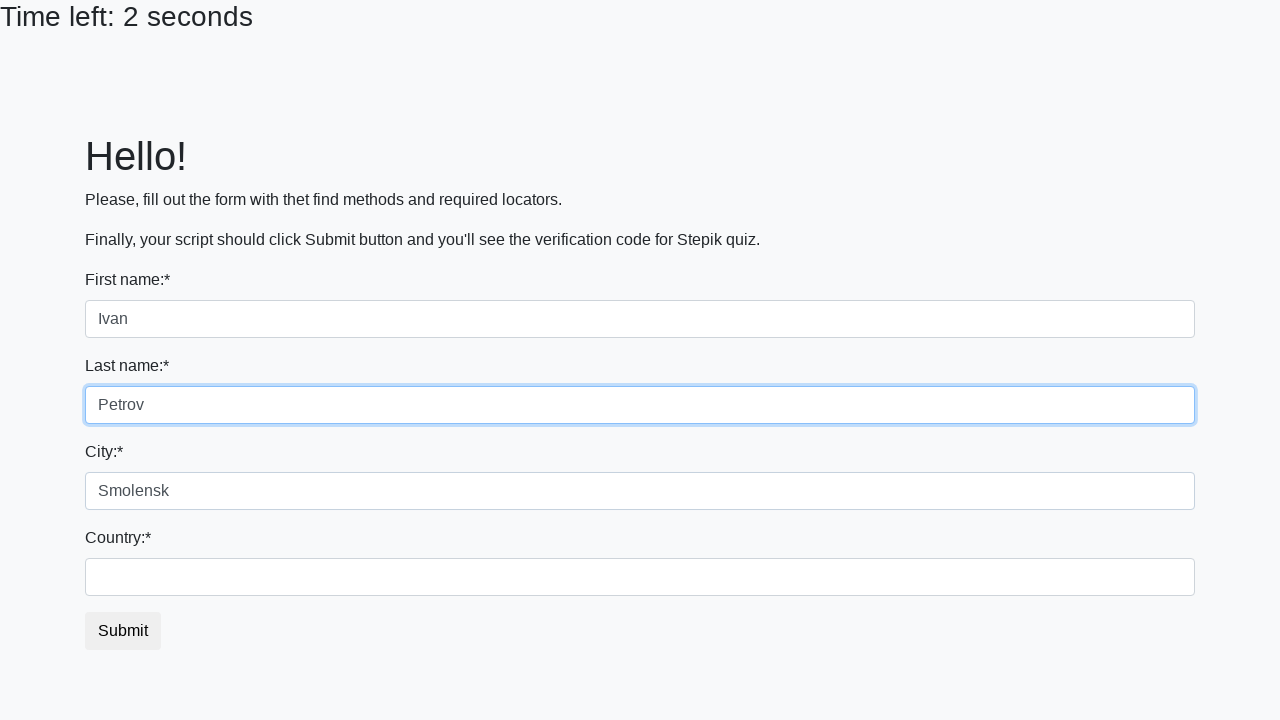

Filled country field with 'Russia' on #country
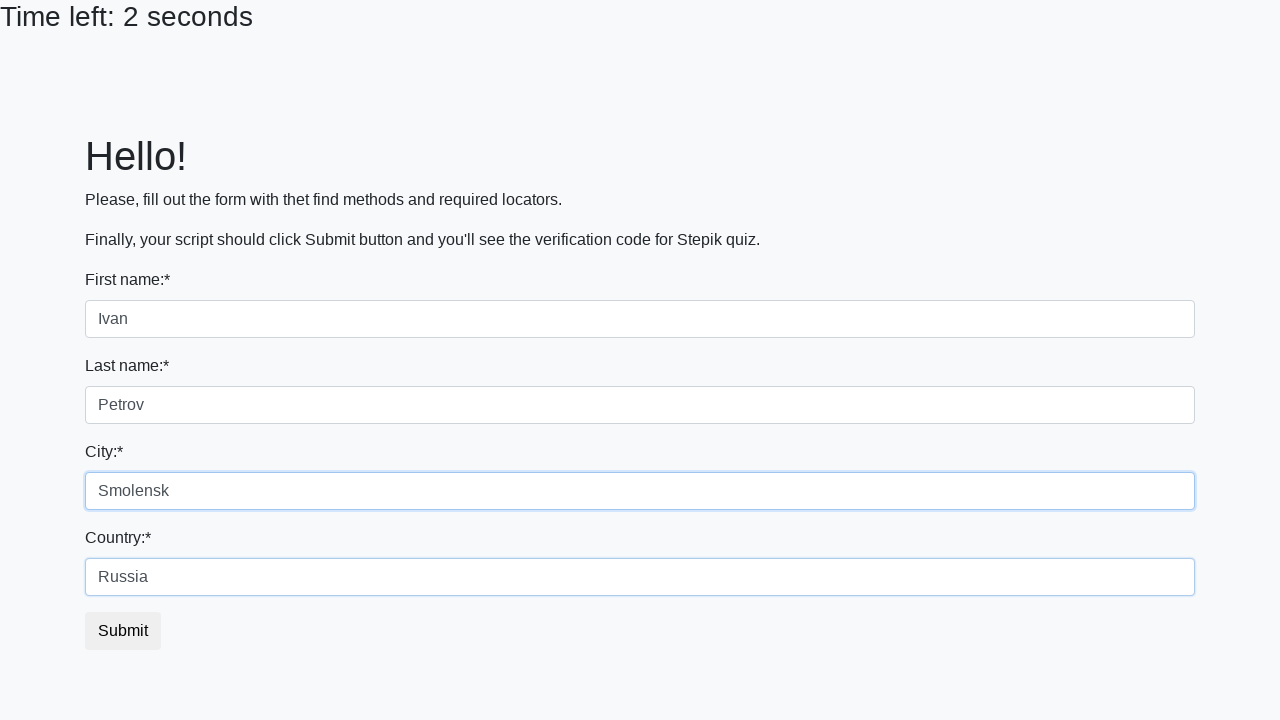

Clicked submit button to register at (123, 631) on button.btn
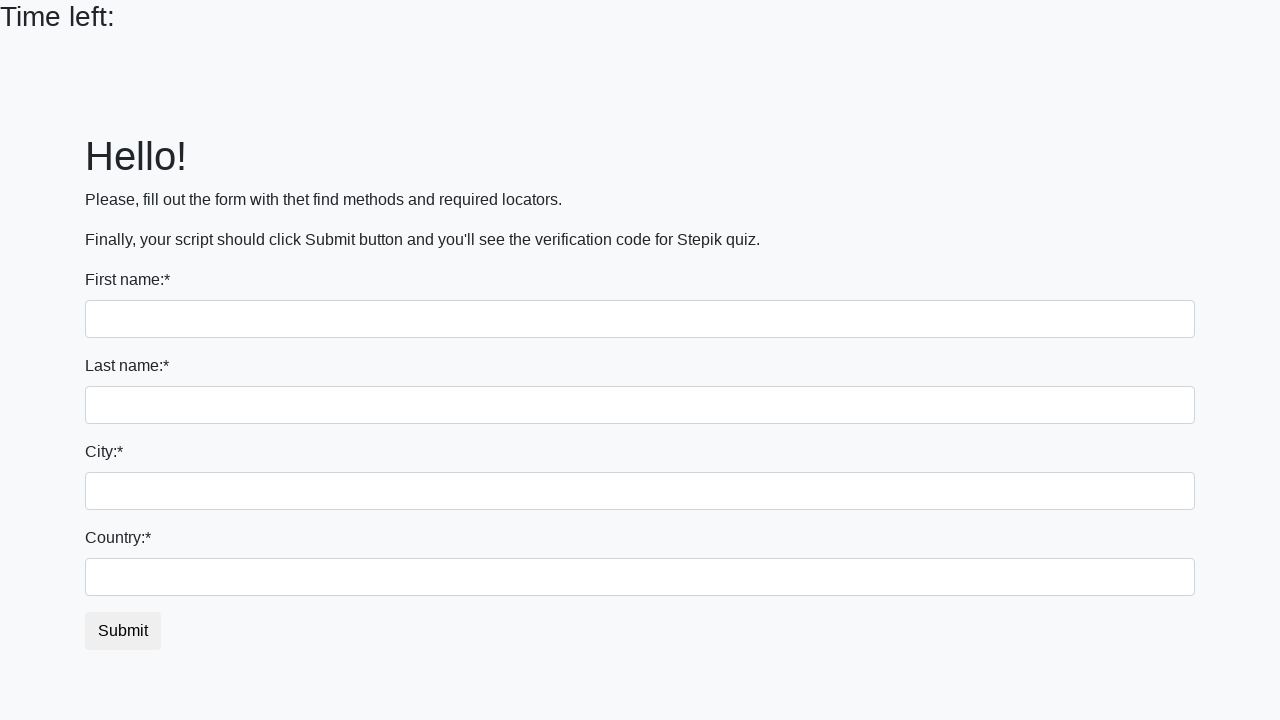

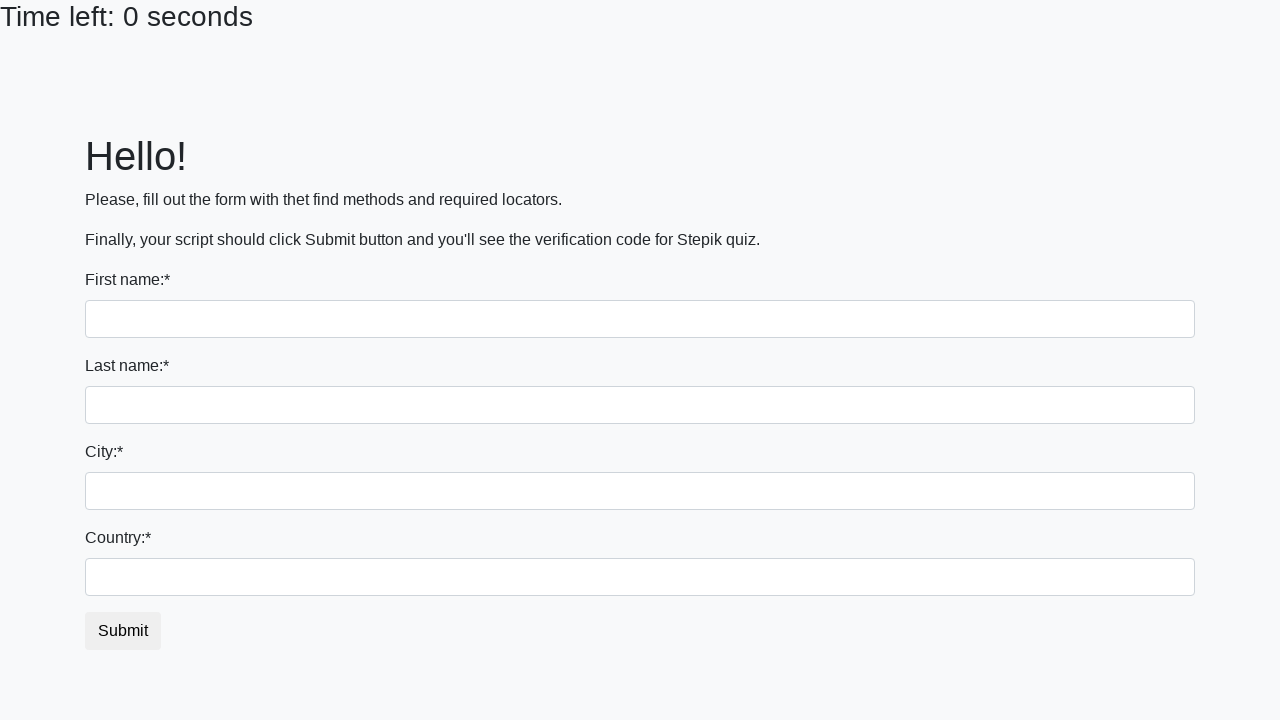